Tests the prompt button by entering text into a JavaScript prompt dialog and verifying the result message

Starting URL: https://demoqa.com/alerts

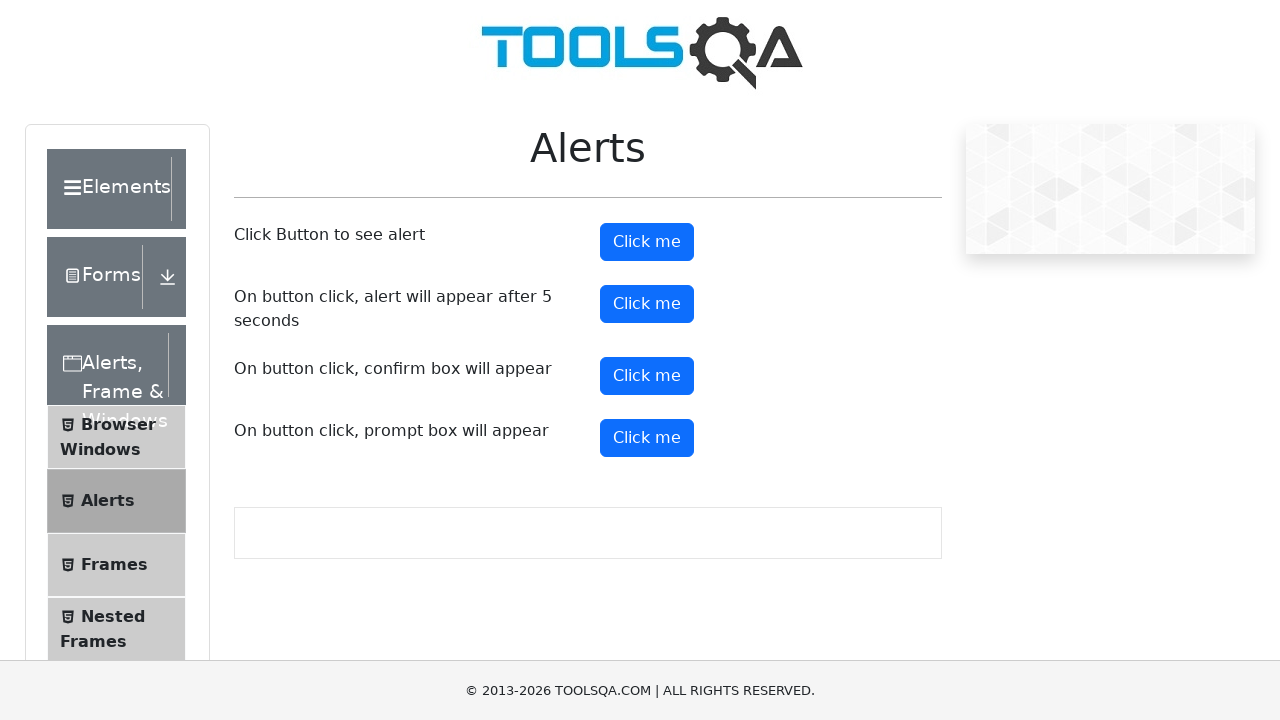

Set up dialog handler to accept prompt with text 'Loop Academy'
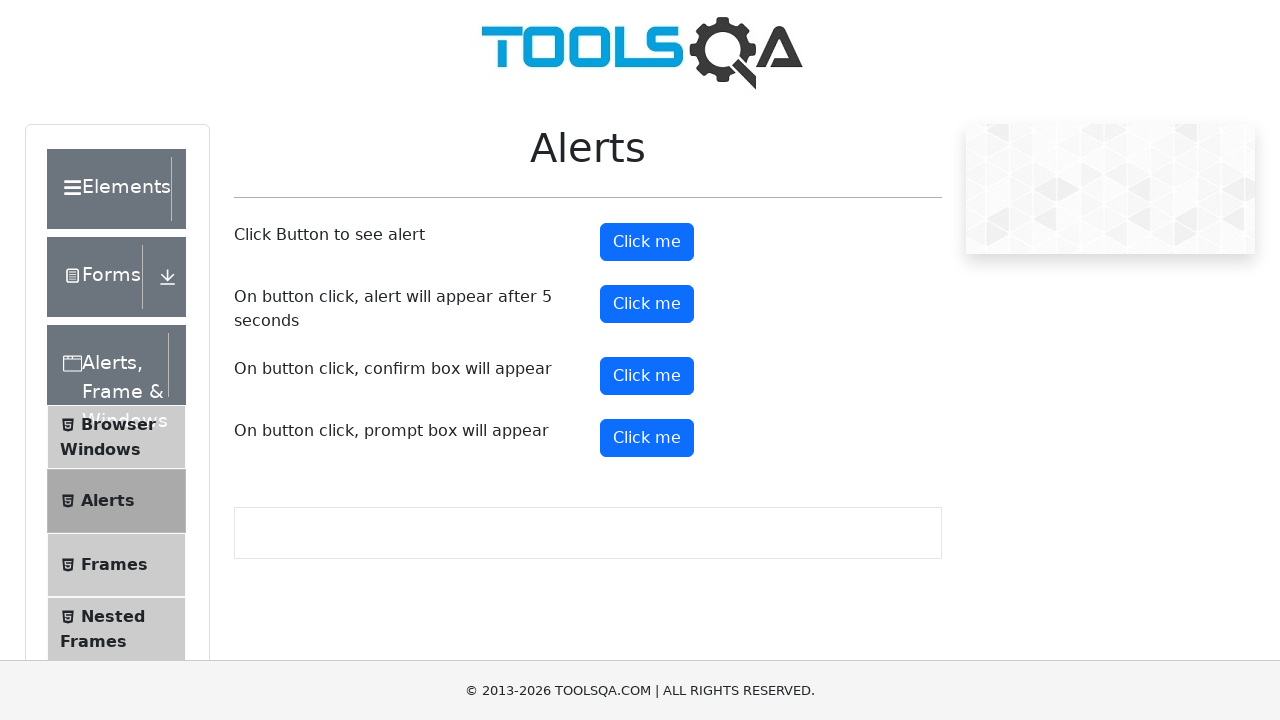

Clicked the prompt button at (647, 438) on #promtButton
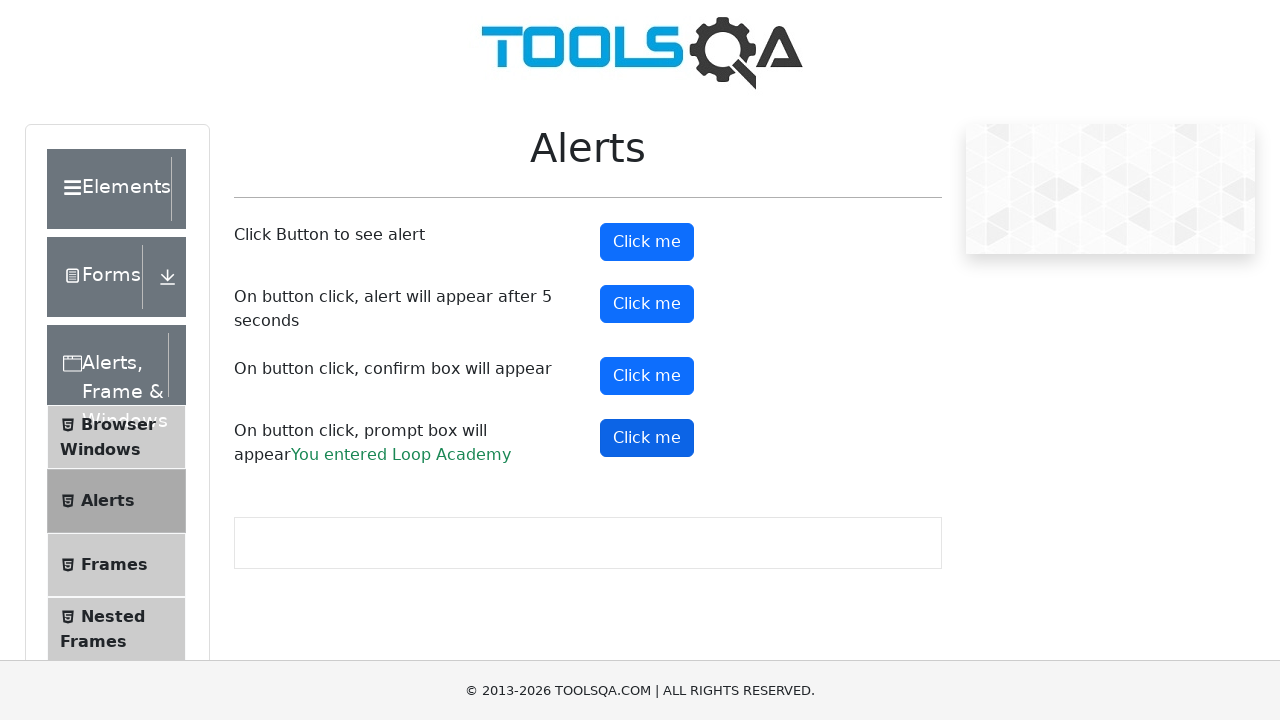

Prompt result message appeared on page
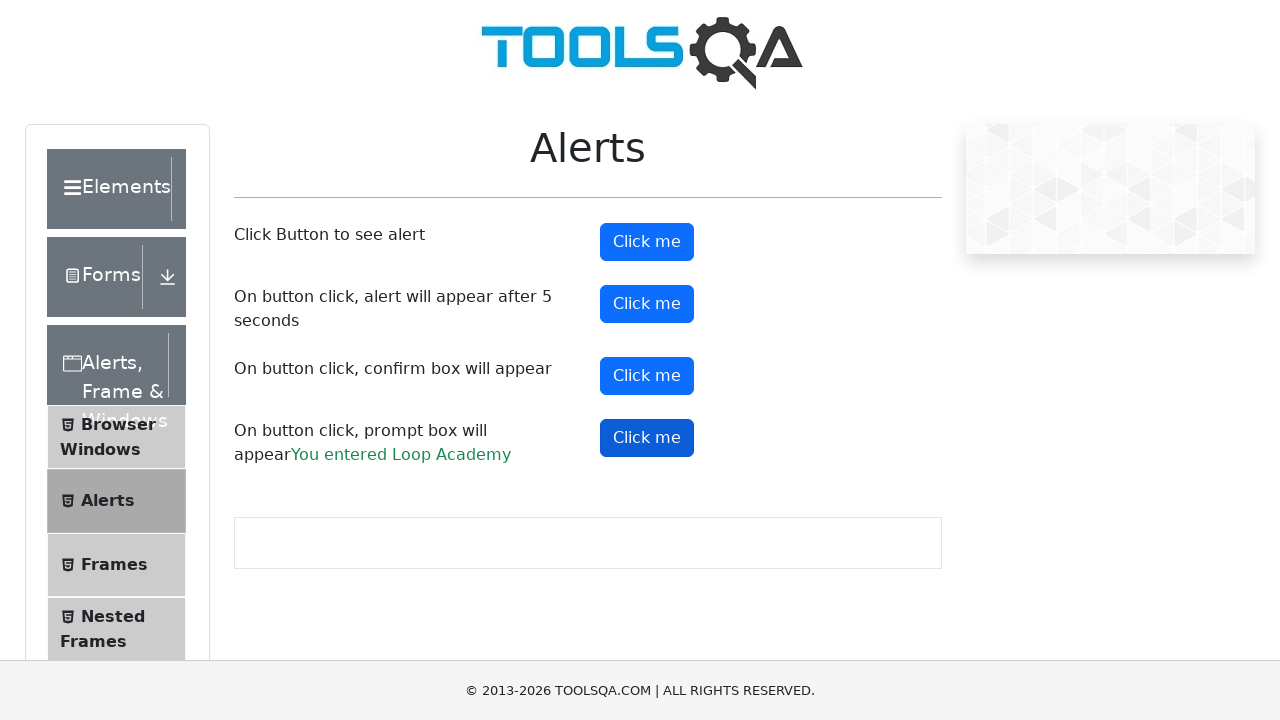

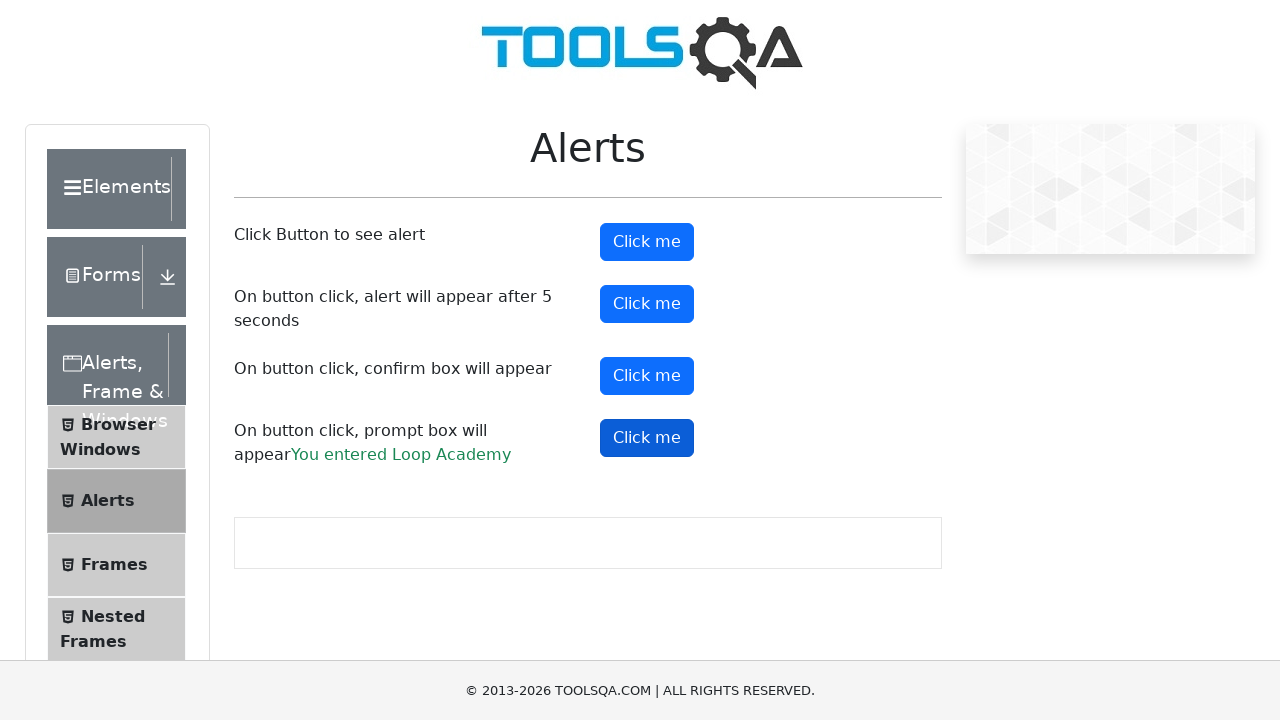